Navigates to the UF CISE BS catalog page, clicks on the "Model Semester Plan" tab, and waits for the semester plan table to load

Starting URL: https://catalog.ufl.edu/UGRD/colleges-schools/UGENG/CPS_BSCS/

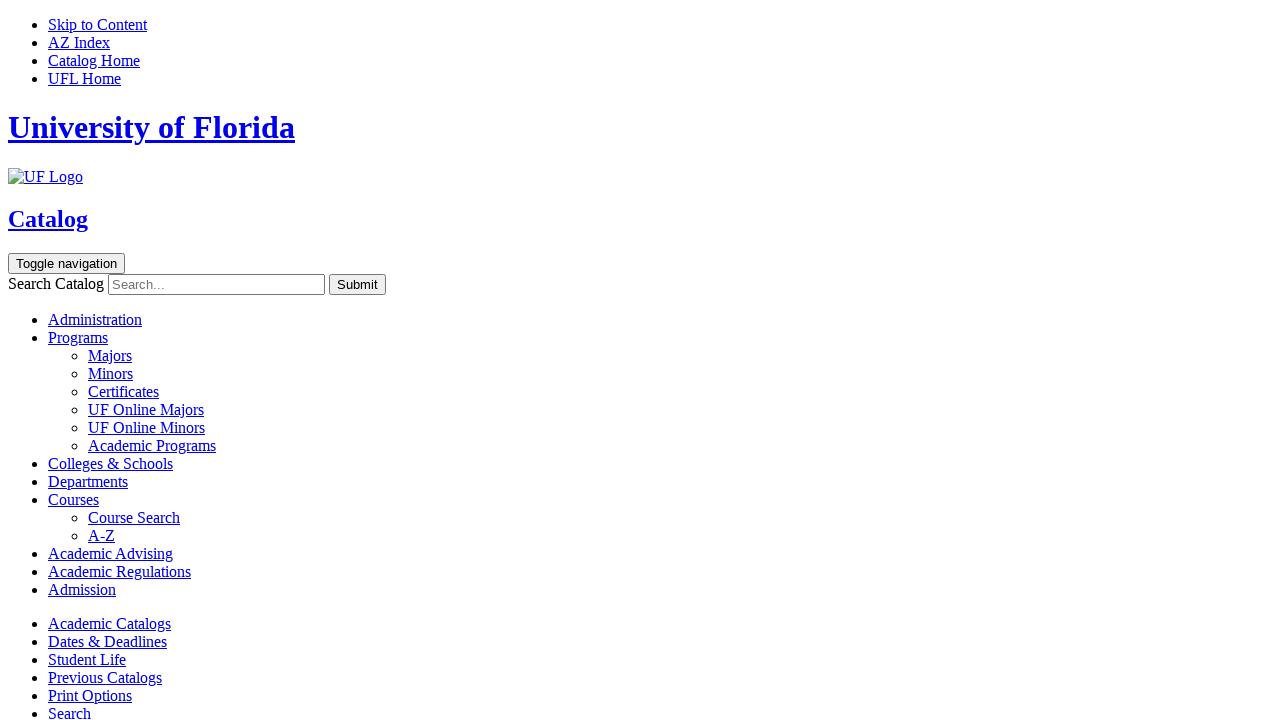

Waited for 'Model Semester Plan' tab selector to be available
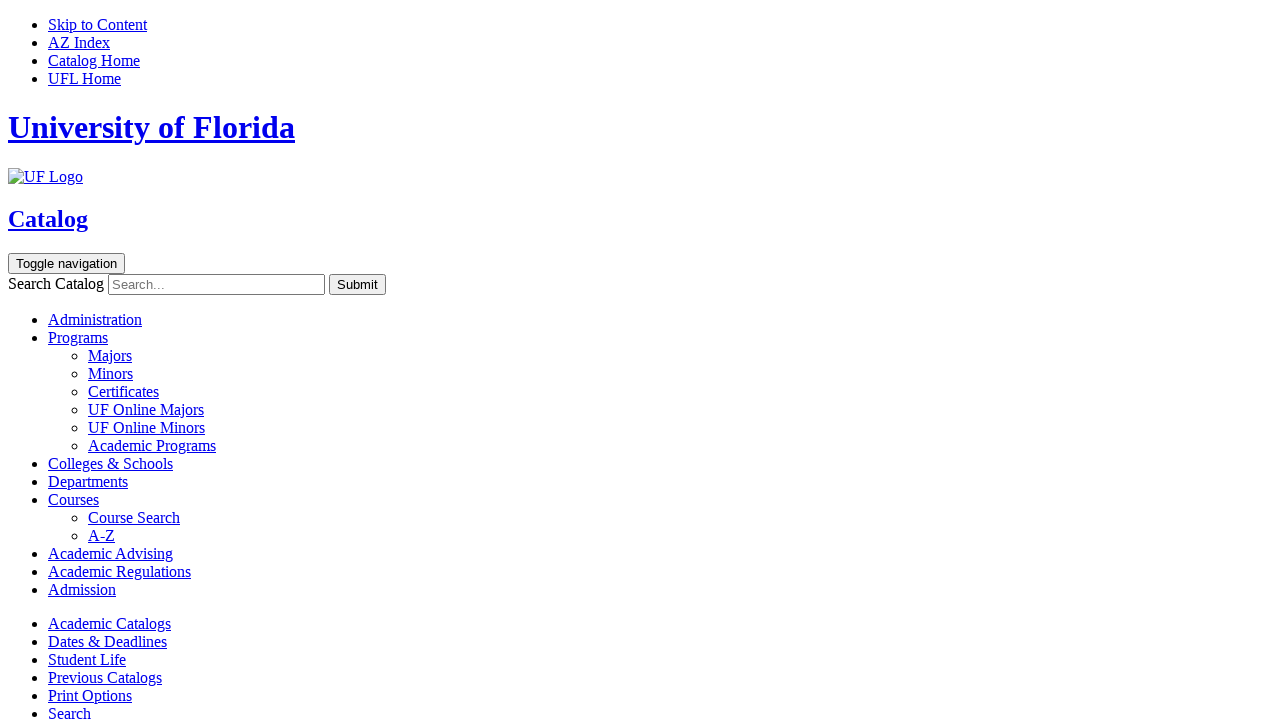

Clicked the 'Model Semester Plan' tab at (115, 360) on a[href='#modelsemesterplantextcontainer']
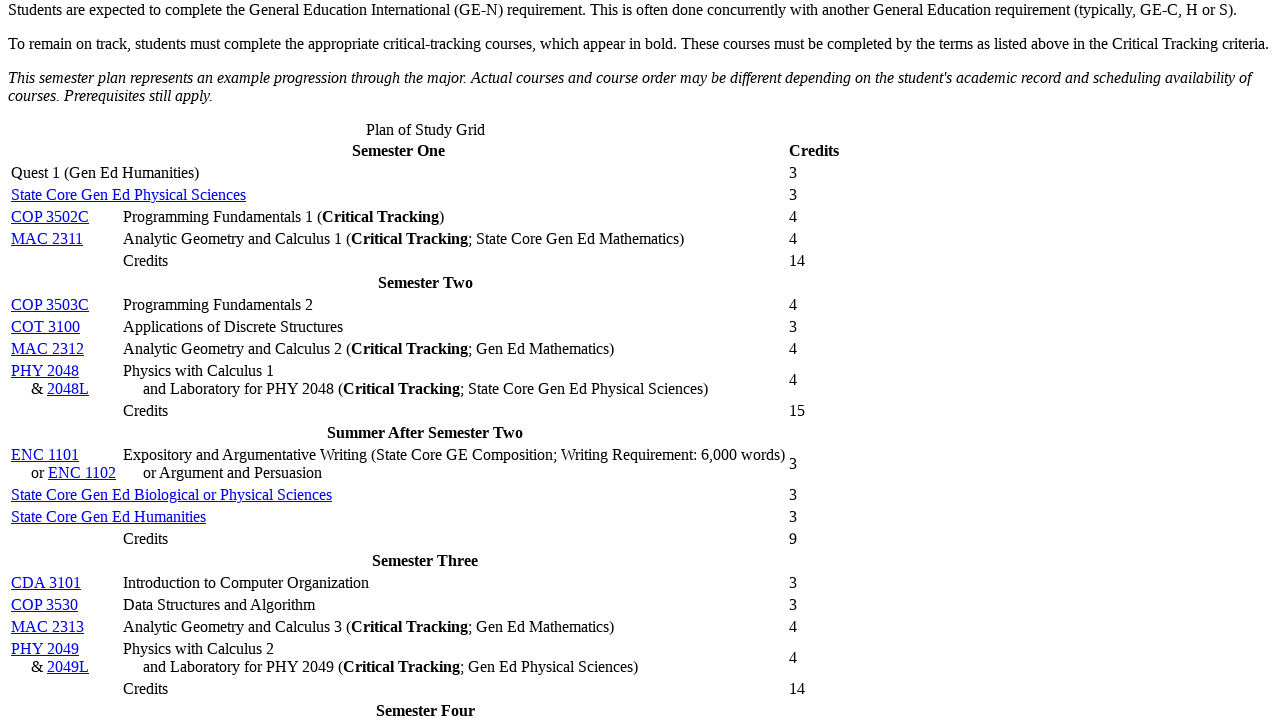

Waited for model semester plan section to load
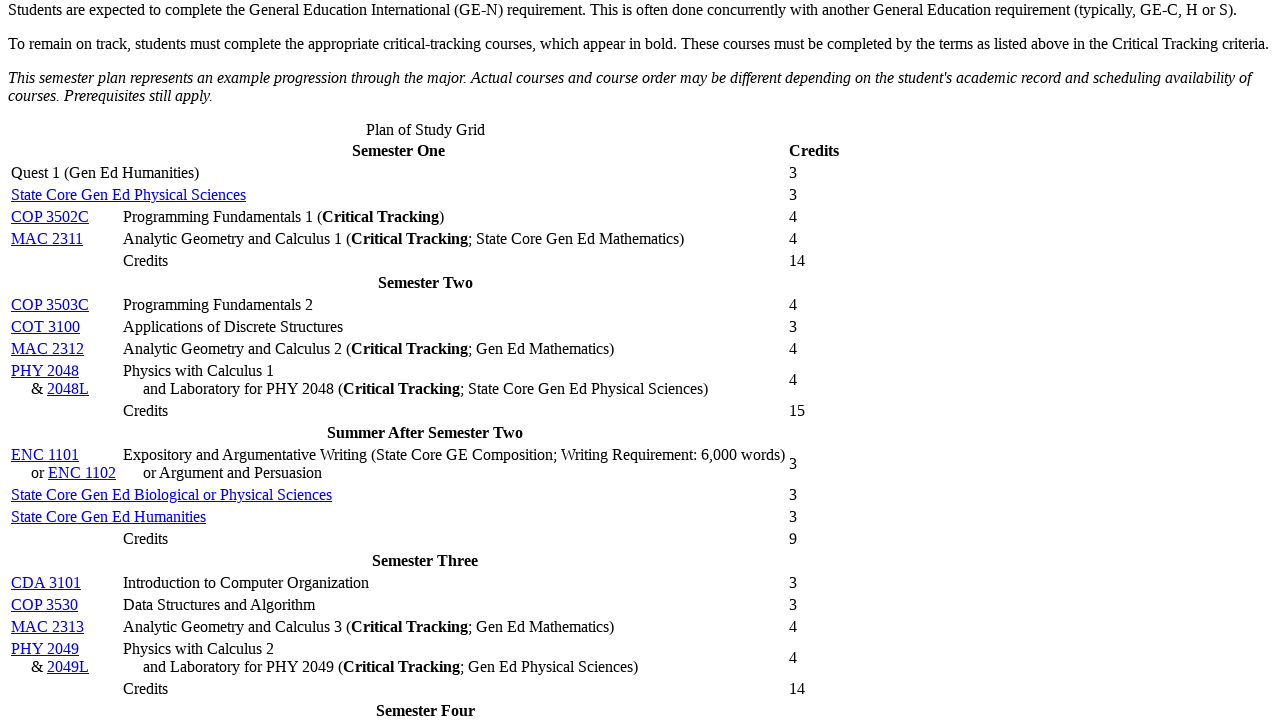

Waited for semester plan table to be visible
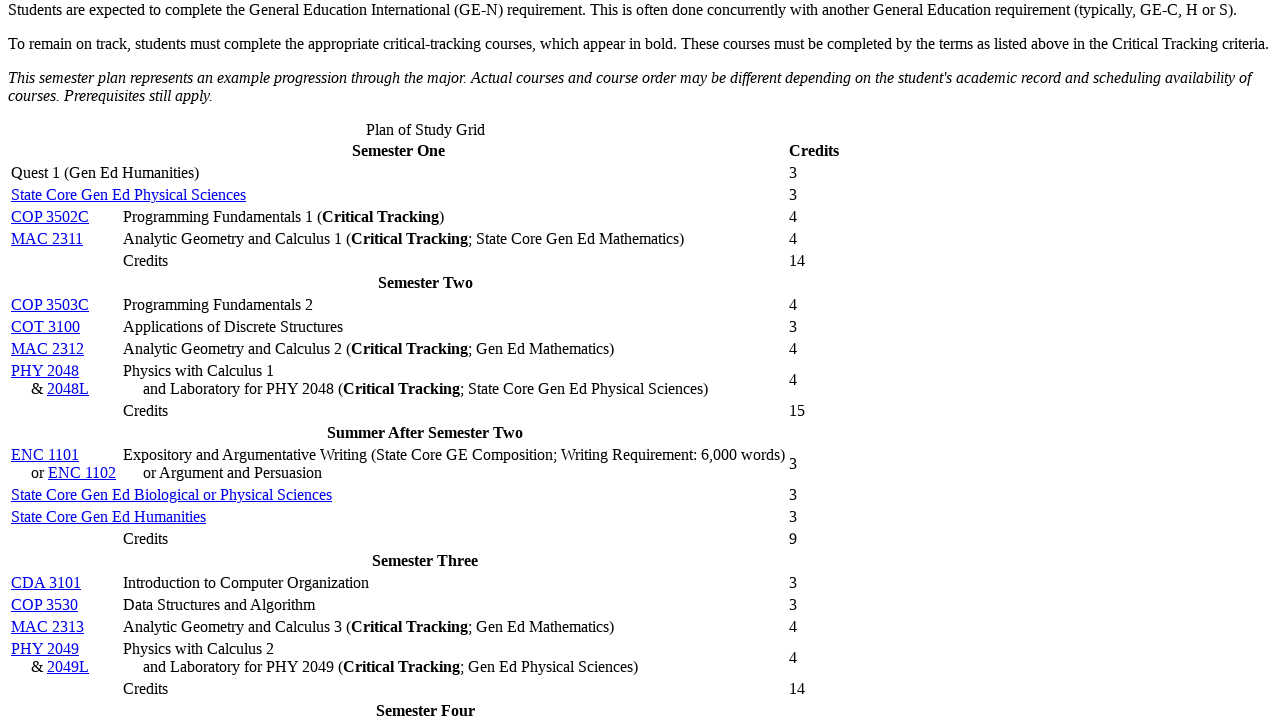

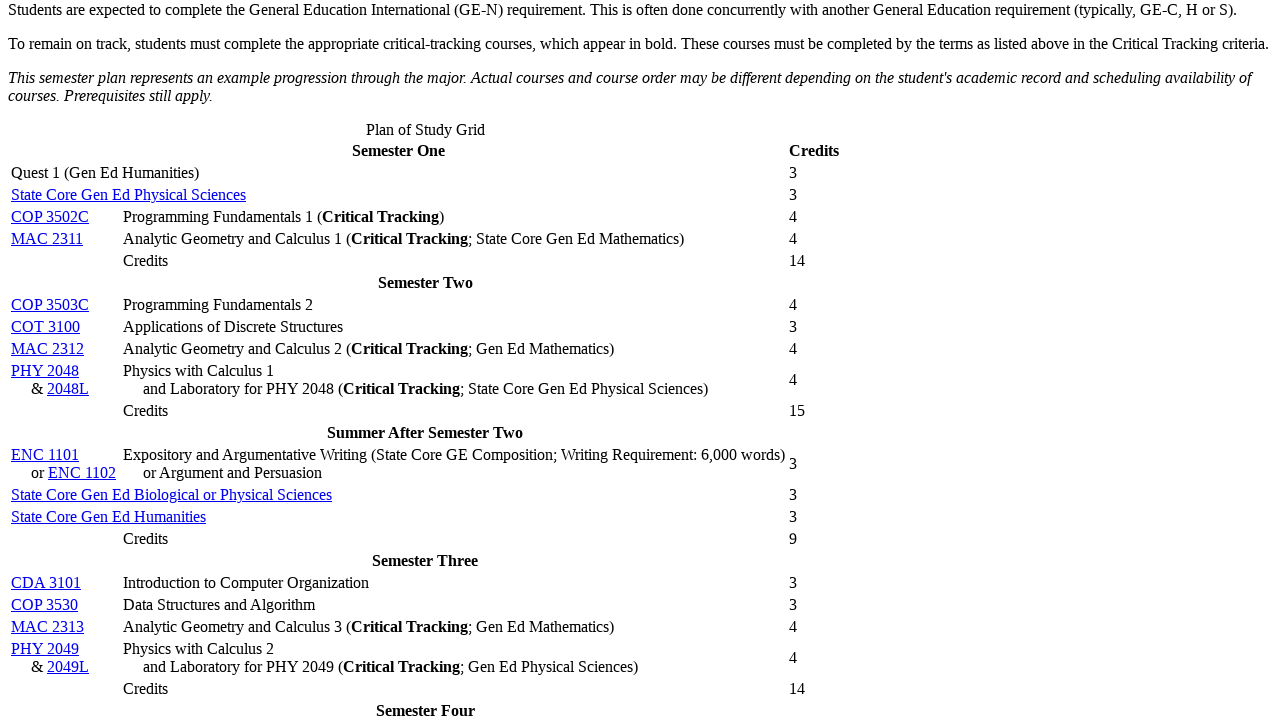